Navigates to a sitemap page, extracts links from positions 3-7, then visits each of those 5 links sequentially

Starting URL: https://www.getcalley.com/page-sitemap.xml

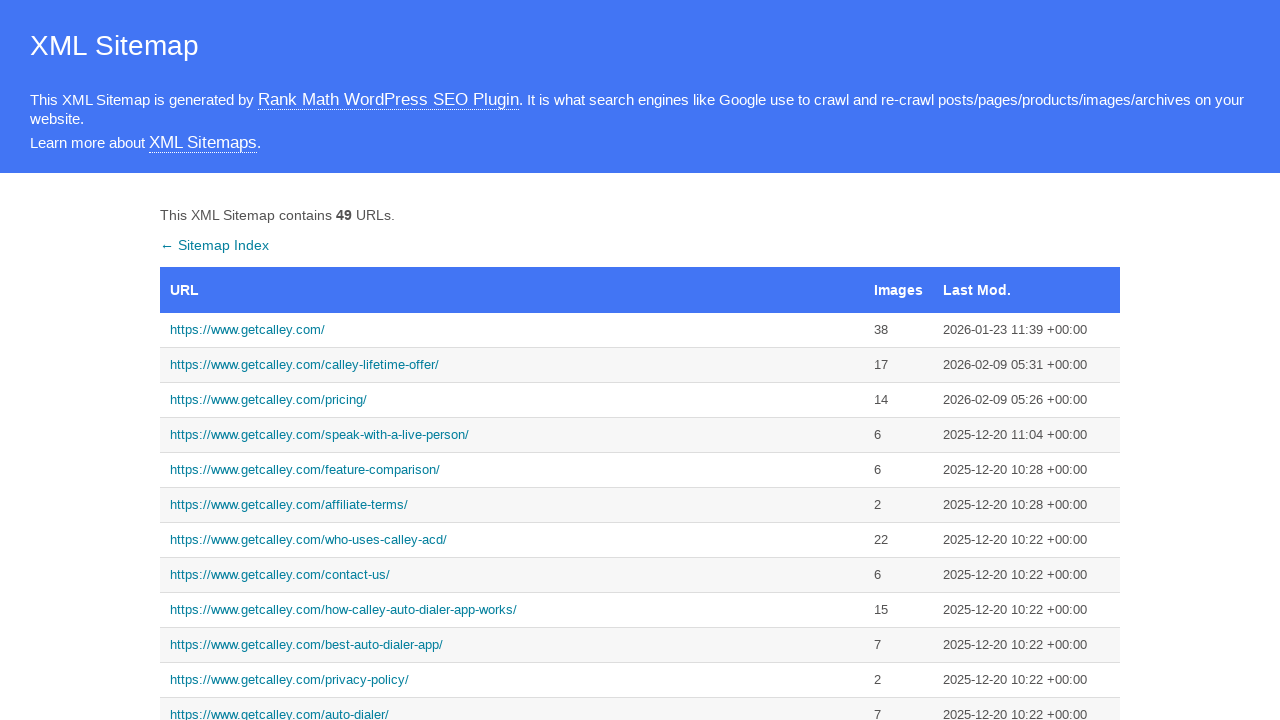

Navigated to sitemap page
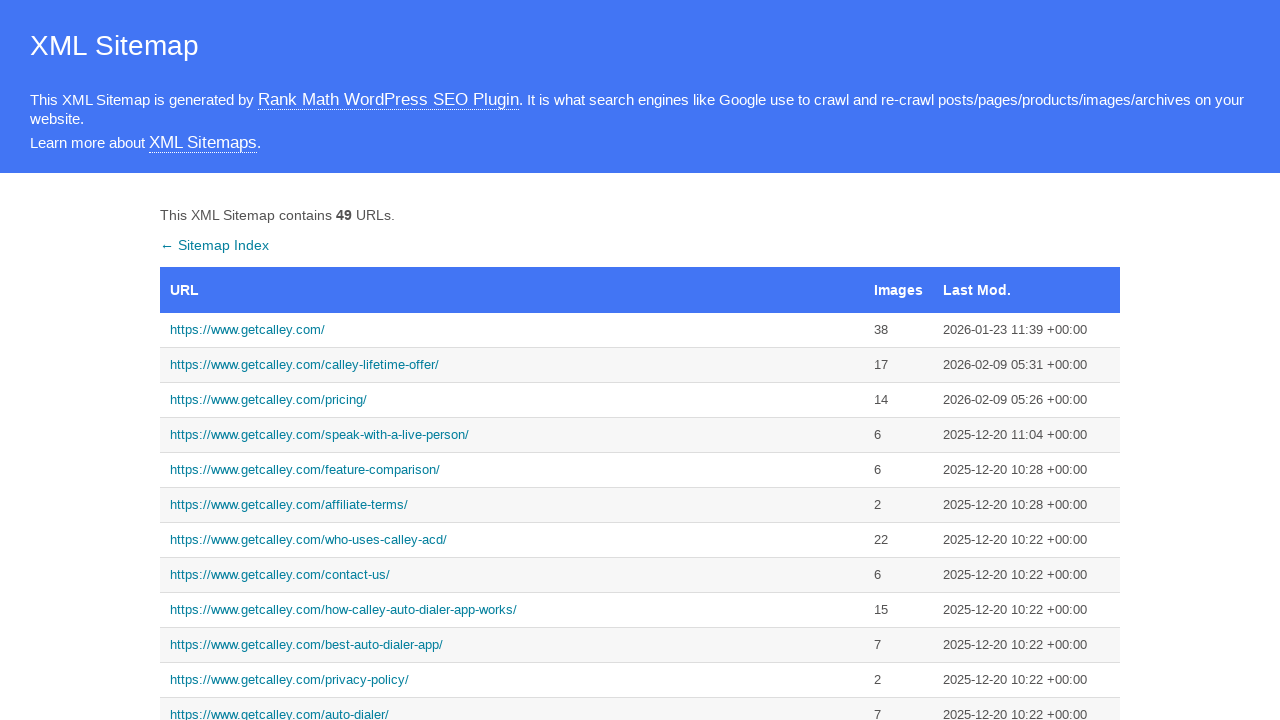

Found all links on sitemap page
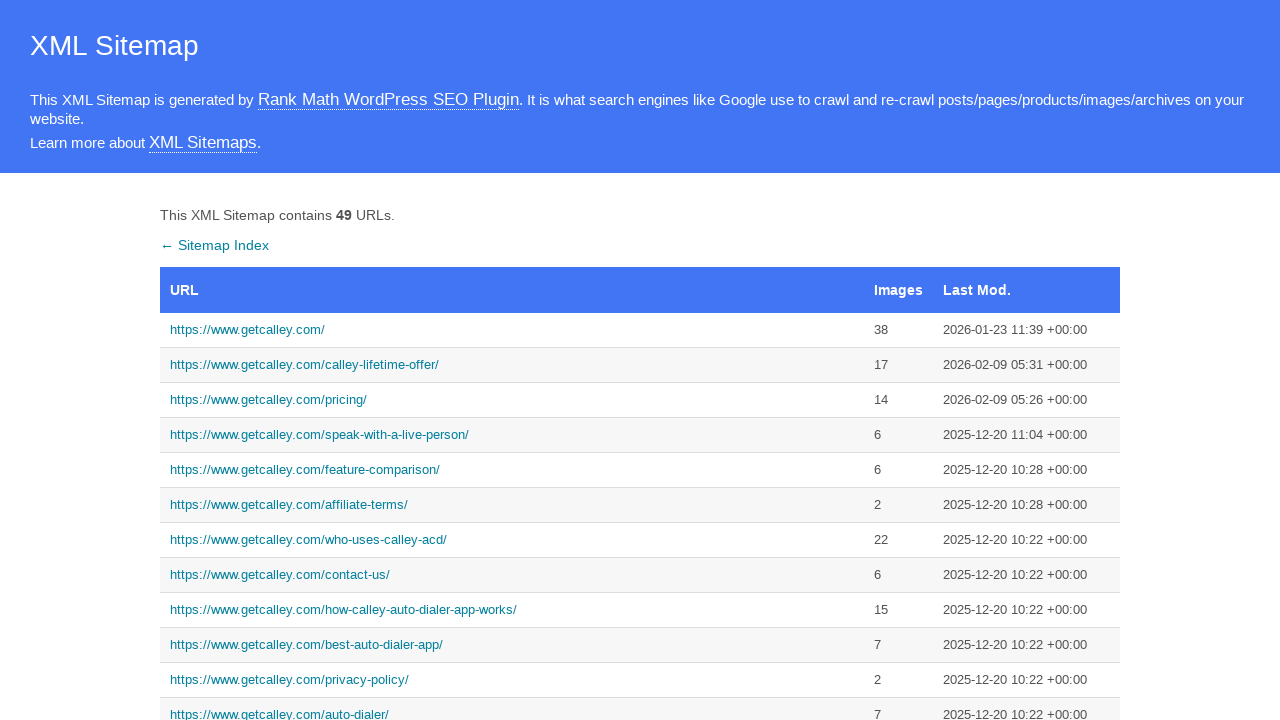

Extracted 5 URLs from sitemap positions 3-7
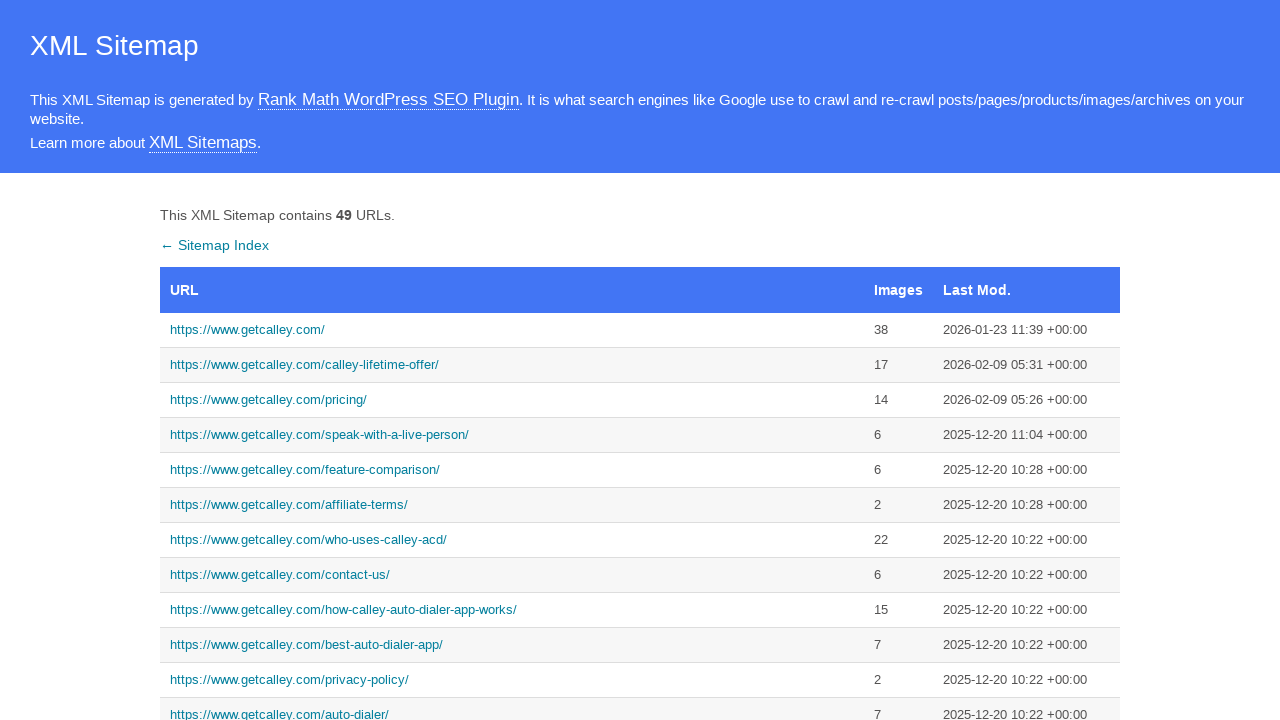

Navigated to extracted URL: https://www.getcalley.com/
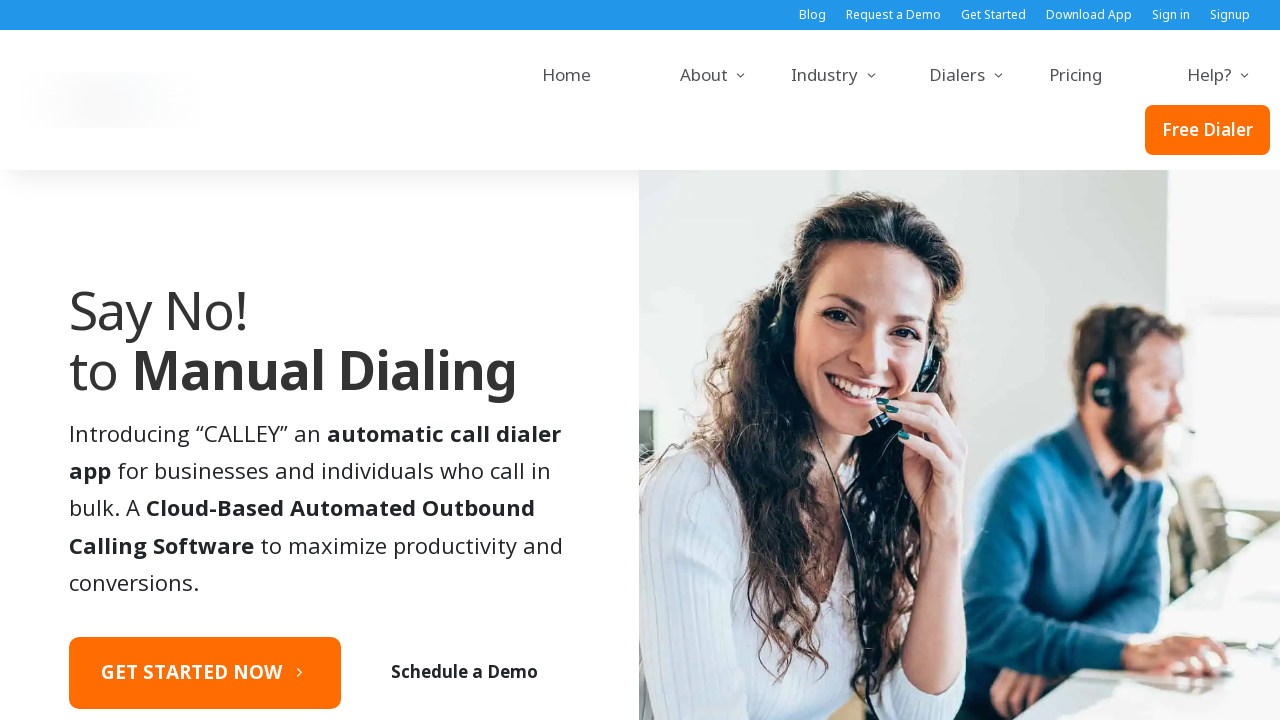

Waited 2 seconds for page to fully load
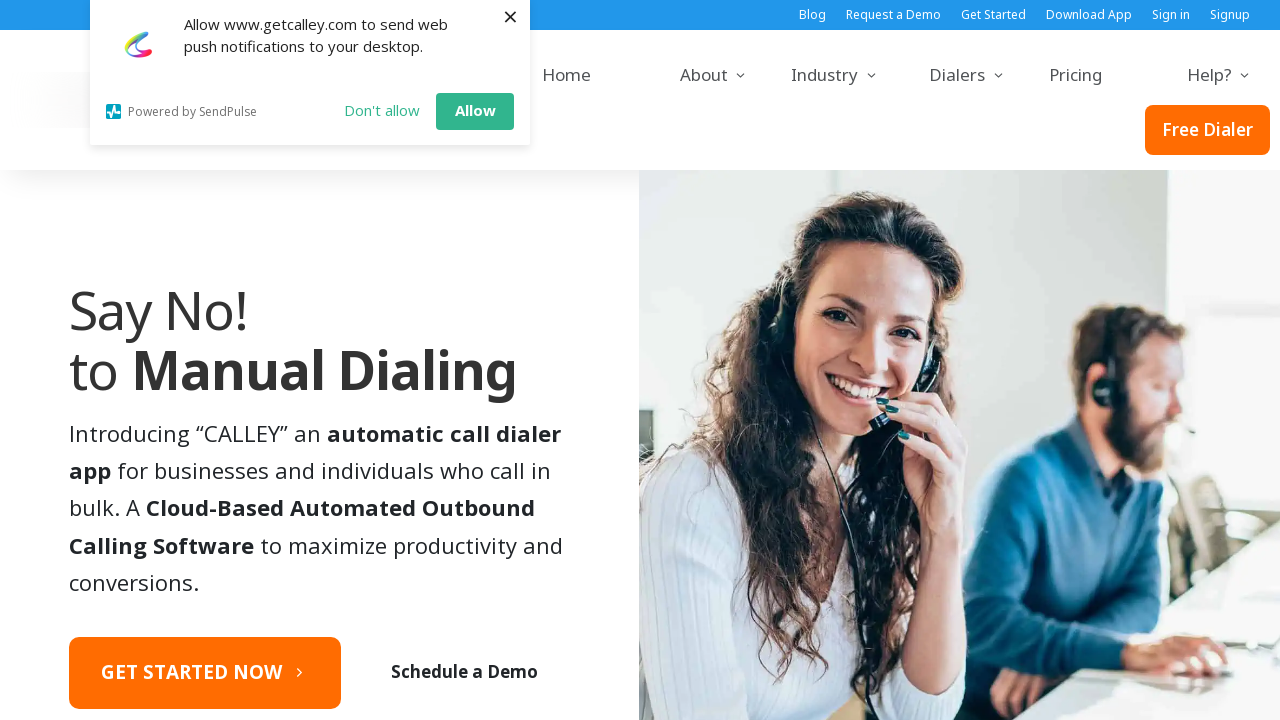

Navigated to extracted URL: https://www.getcalley.com/calley-lifetime-offer/
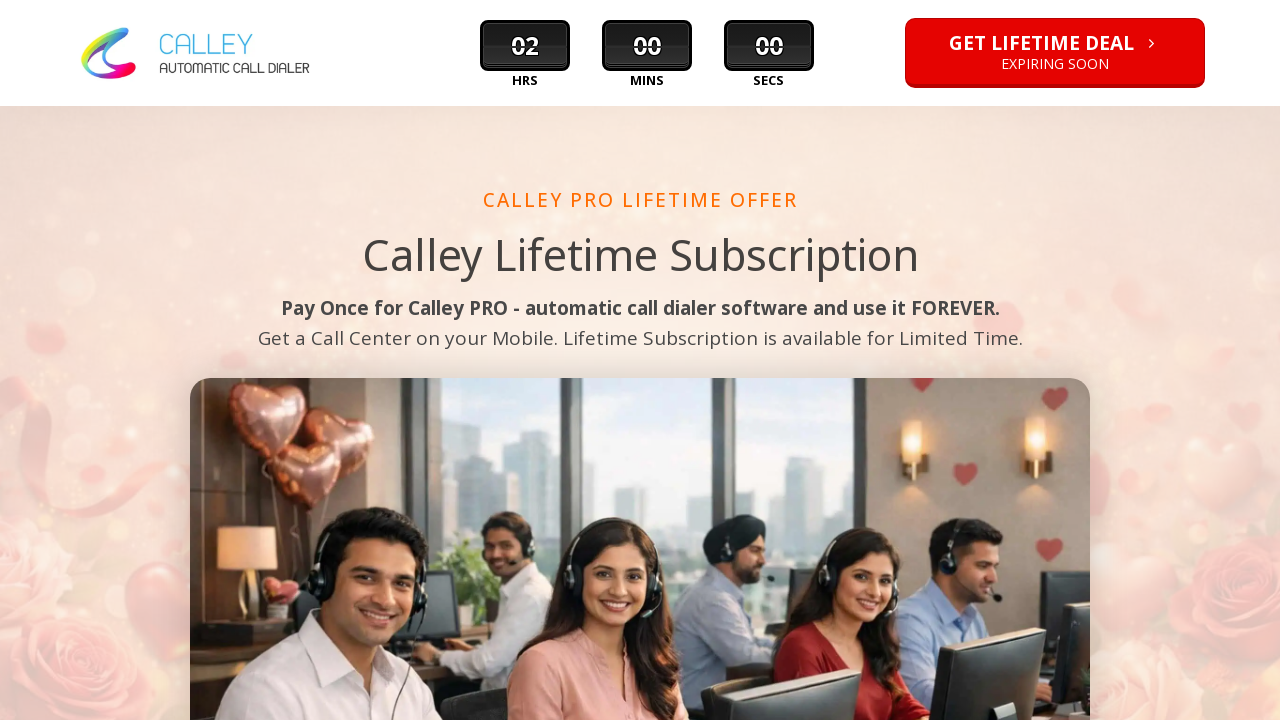

Waited 2 seconds for page to fully load
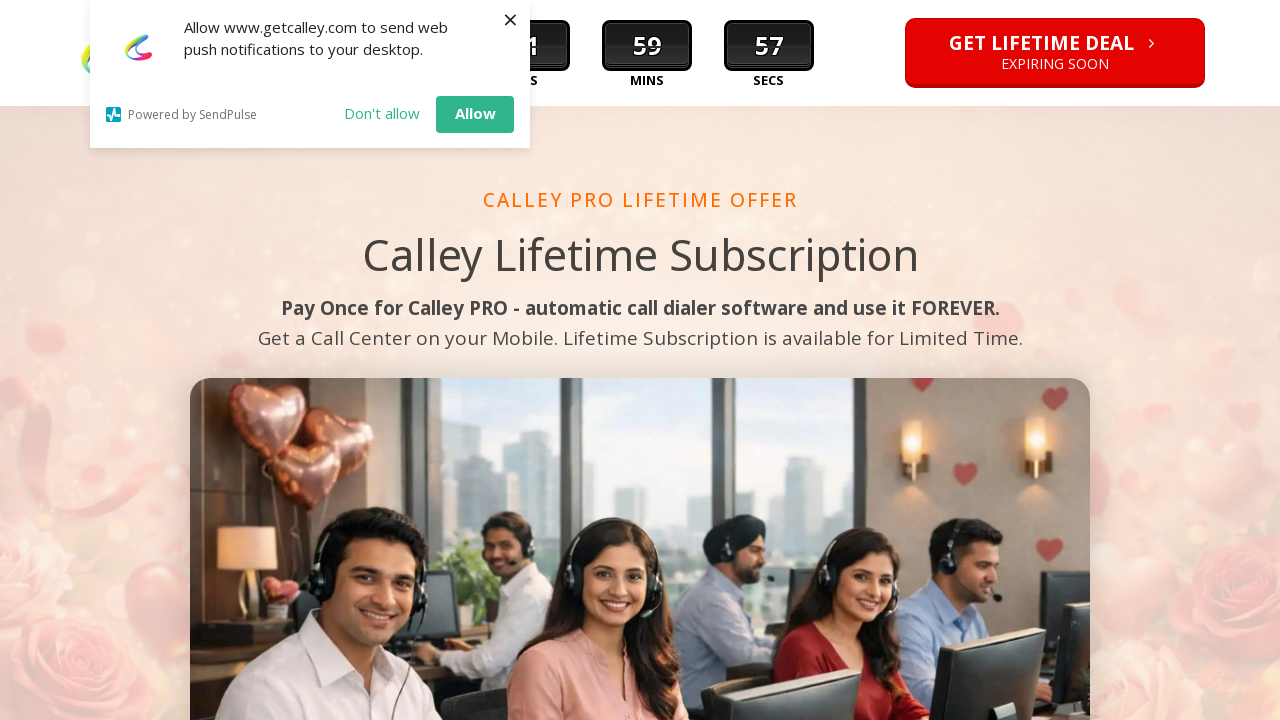

Navigated to extracted URL: https://www.getcalley.com/pricing/
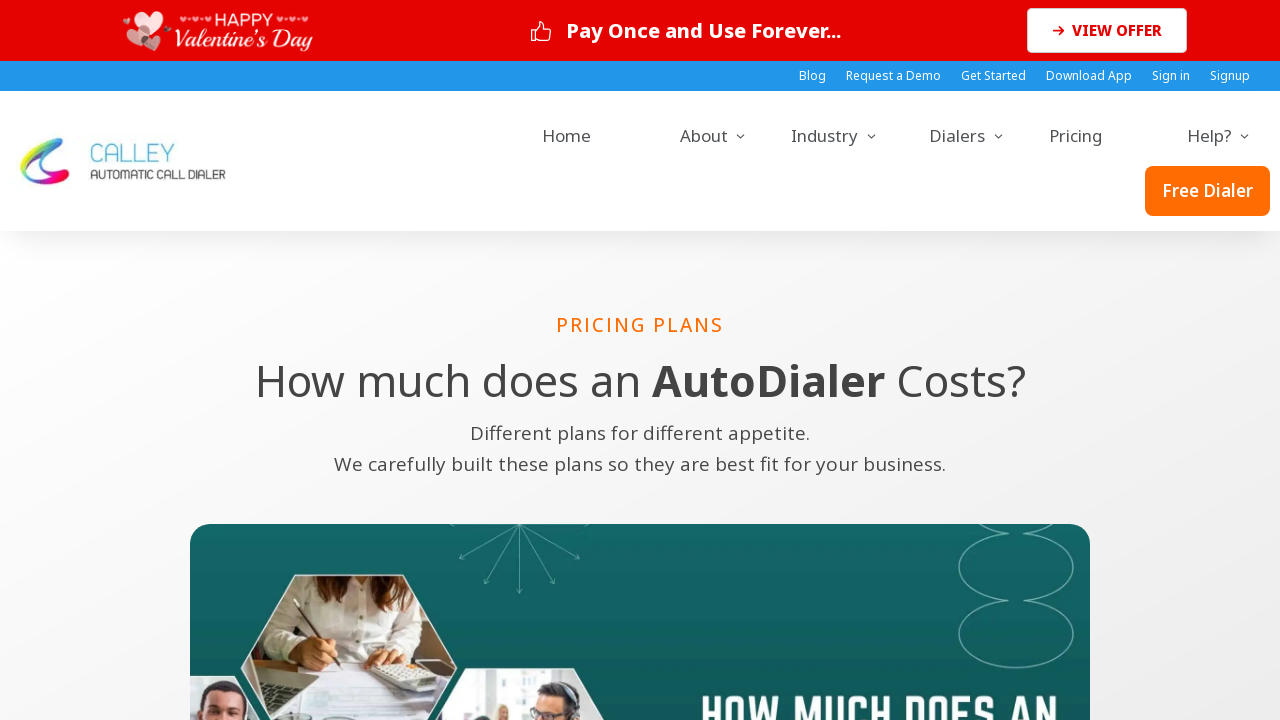

Waited 2 seconds for page to fully load
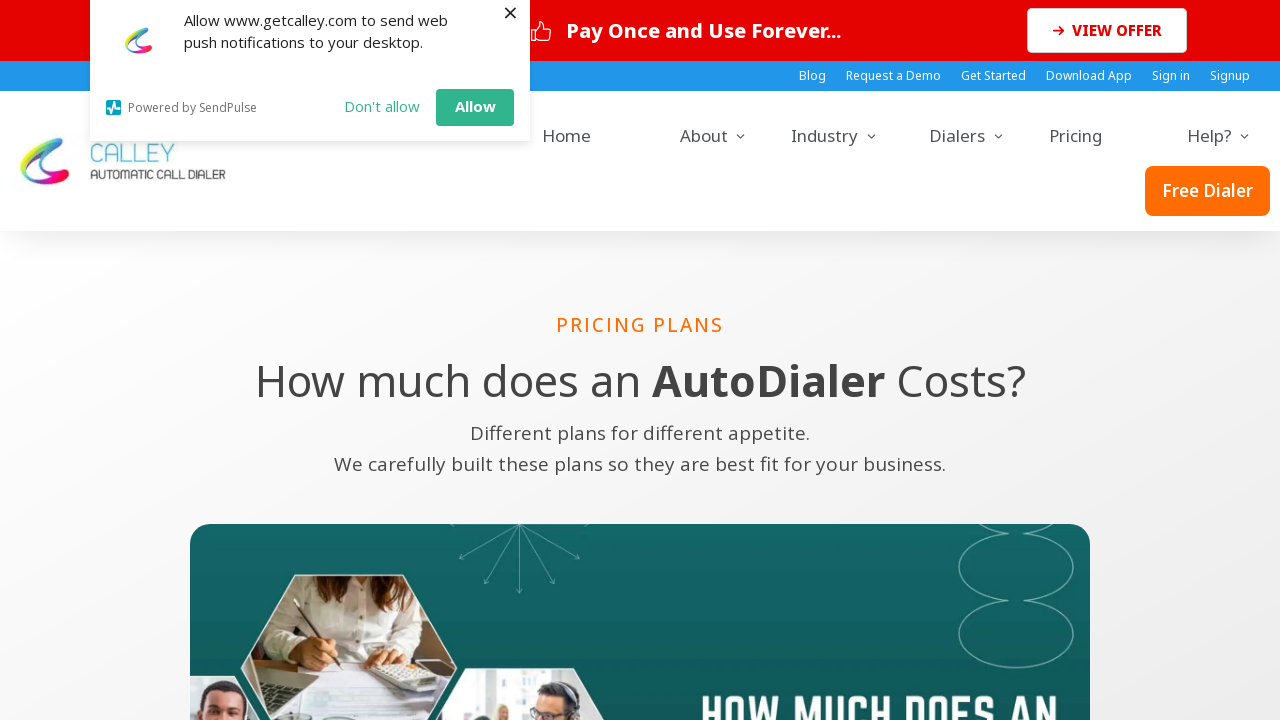

Navigated to extracted URL: https://www.getcalley.com/speak-with-a-live-person/
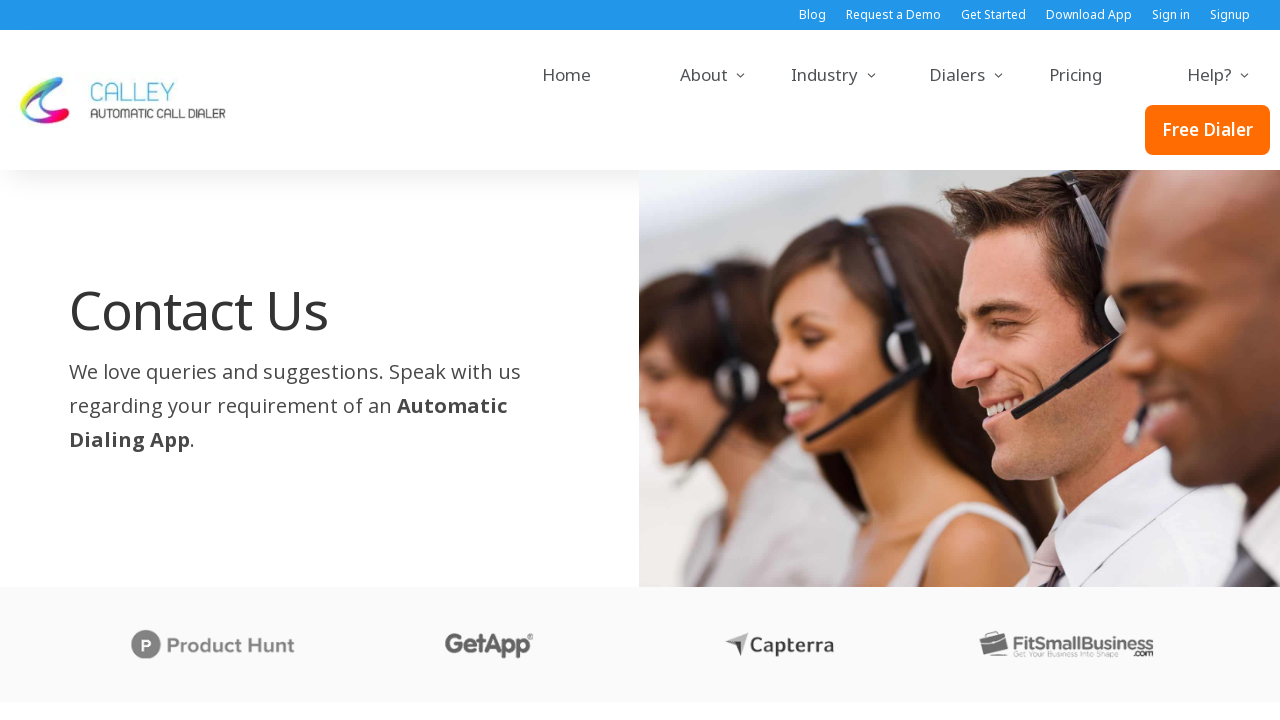

Waited 2 seconds for page to fully load
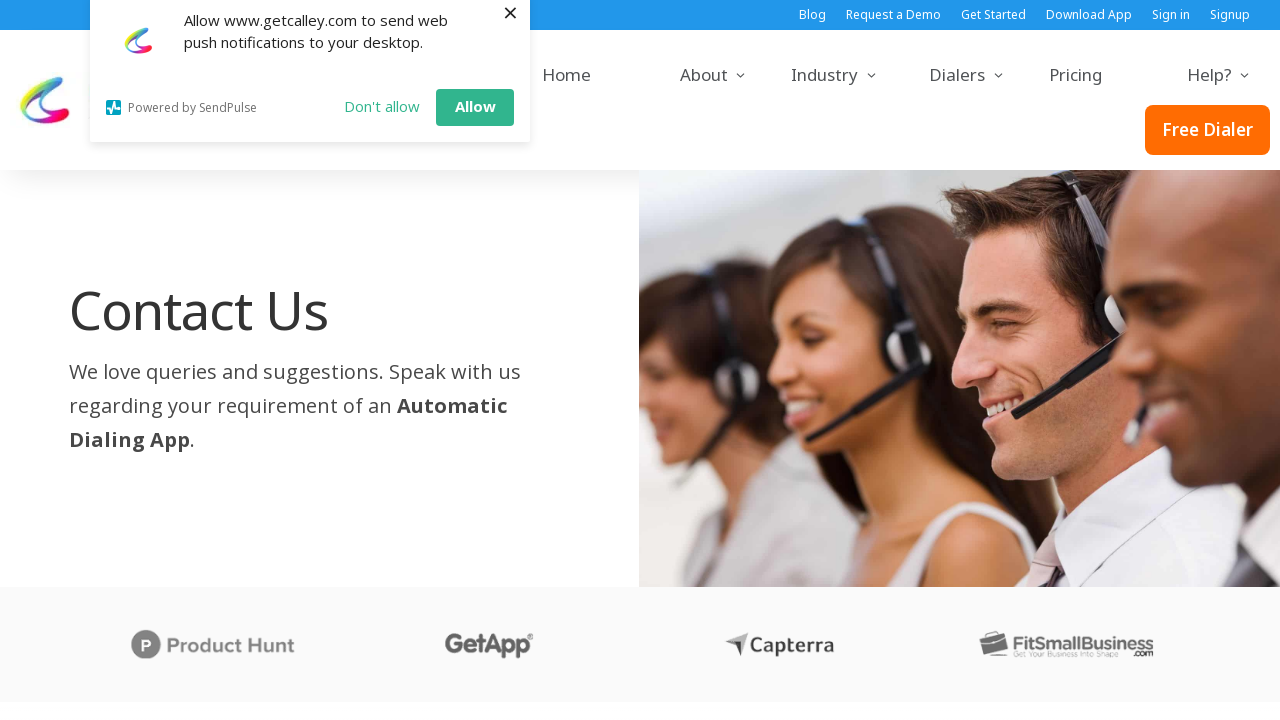

Navigated to extracted URL: https://www.getcalley.com/feature-comparison/
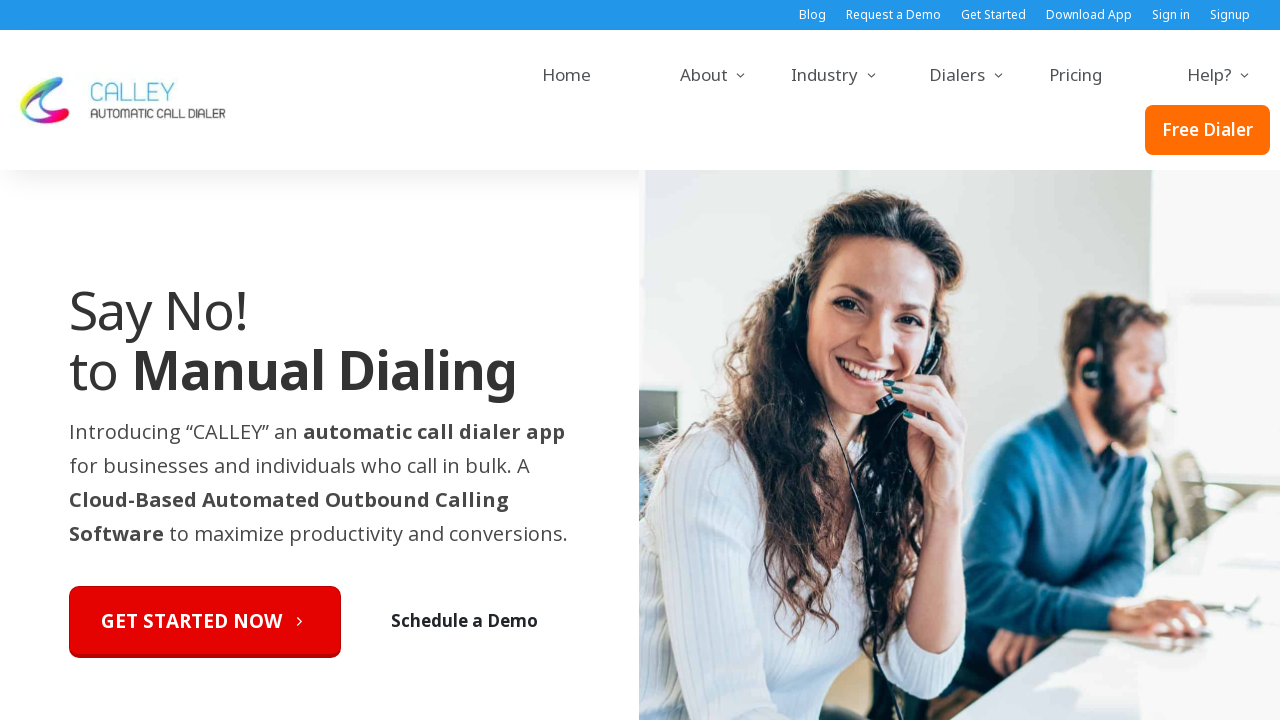

Waited 2 seconds for page to fully load
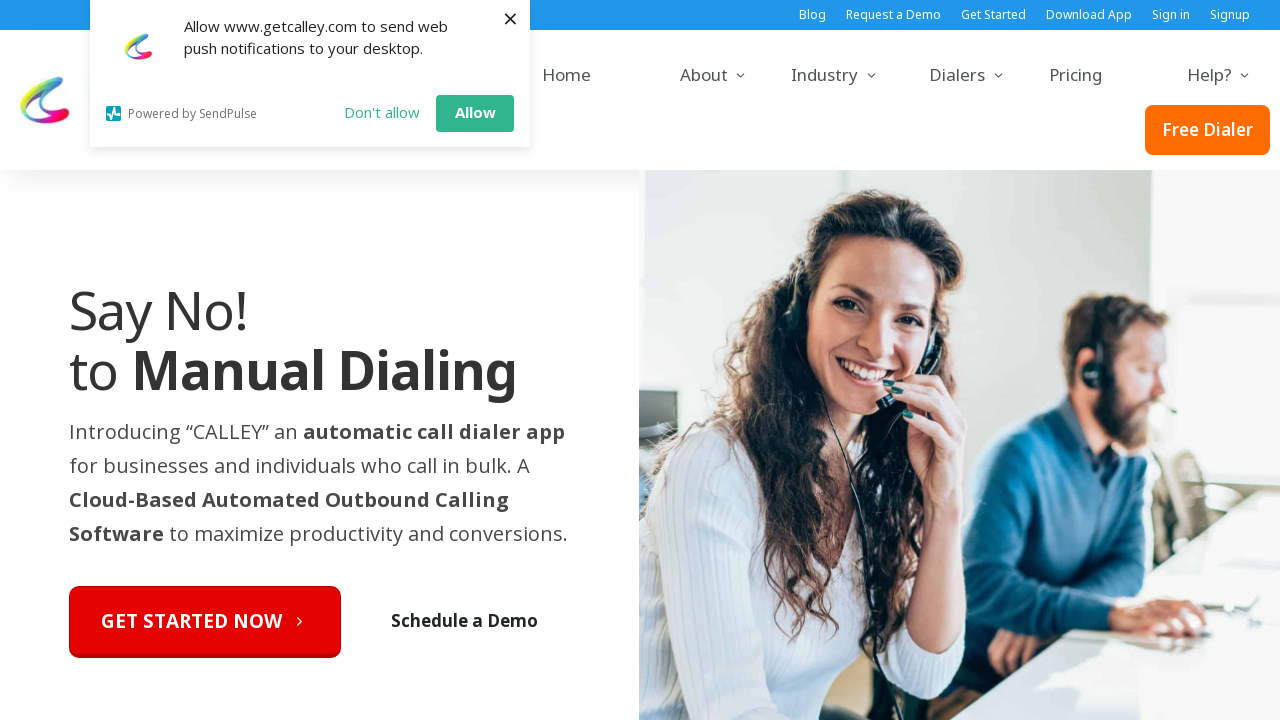

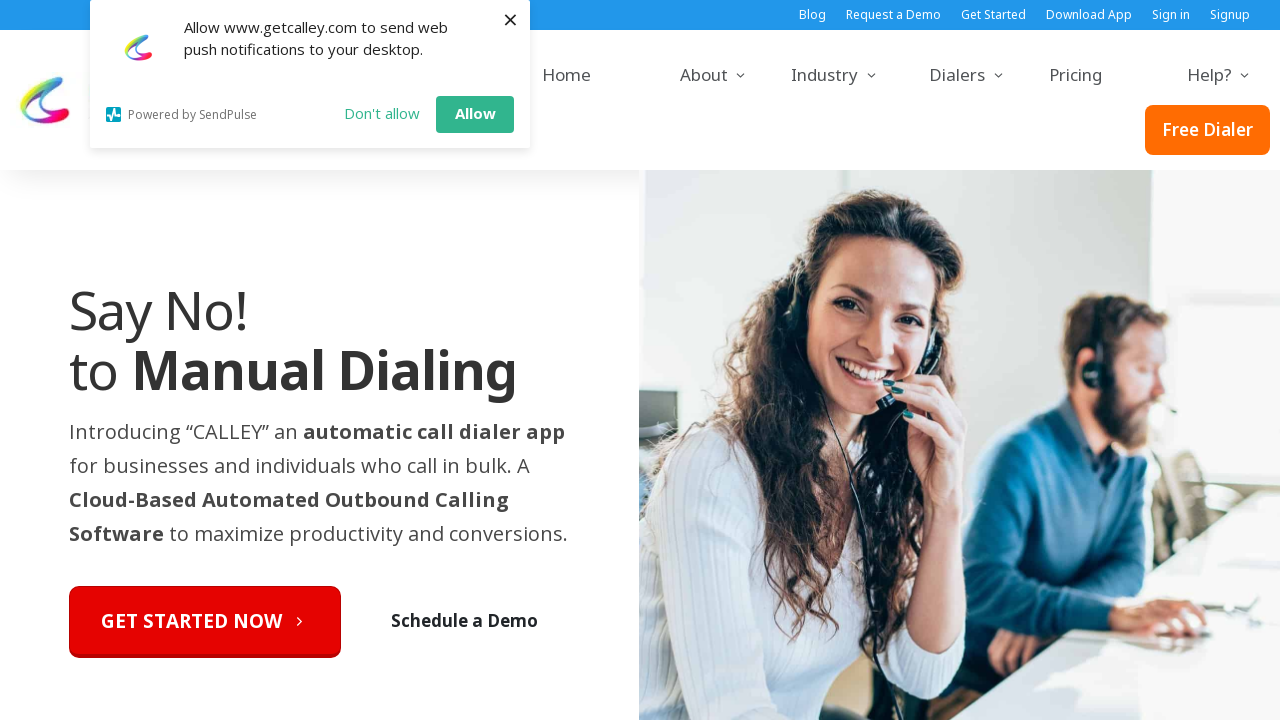